Tests right-click context menu functionality by right-clicking on a target element and selecting the "Edit" option from the context menu that appears.

Starting URL: https://swisnl.github.io/jQuery-contextMenu/demo.html

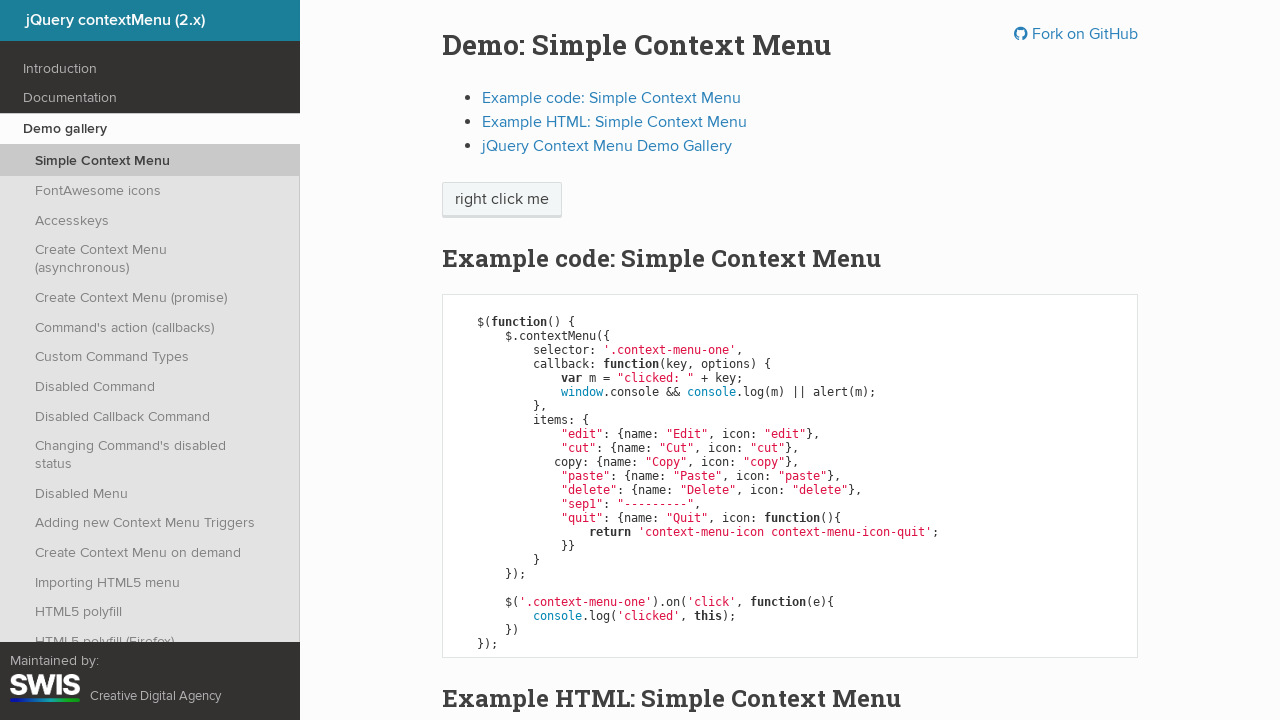

Located the 'right click me' element
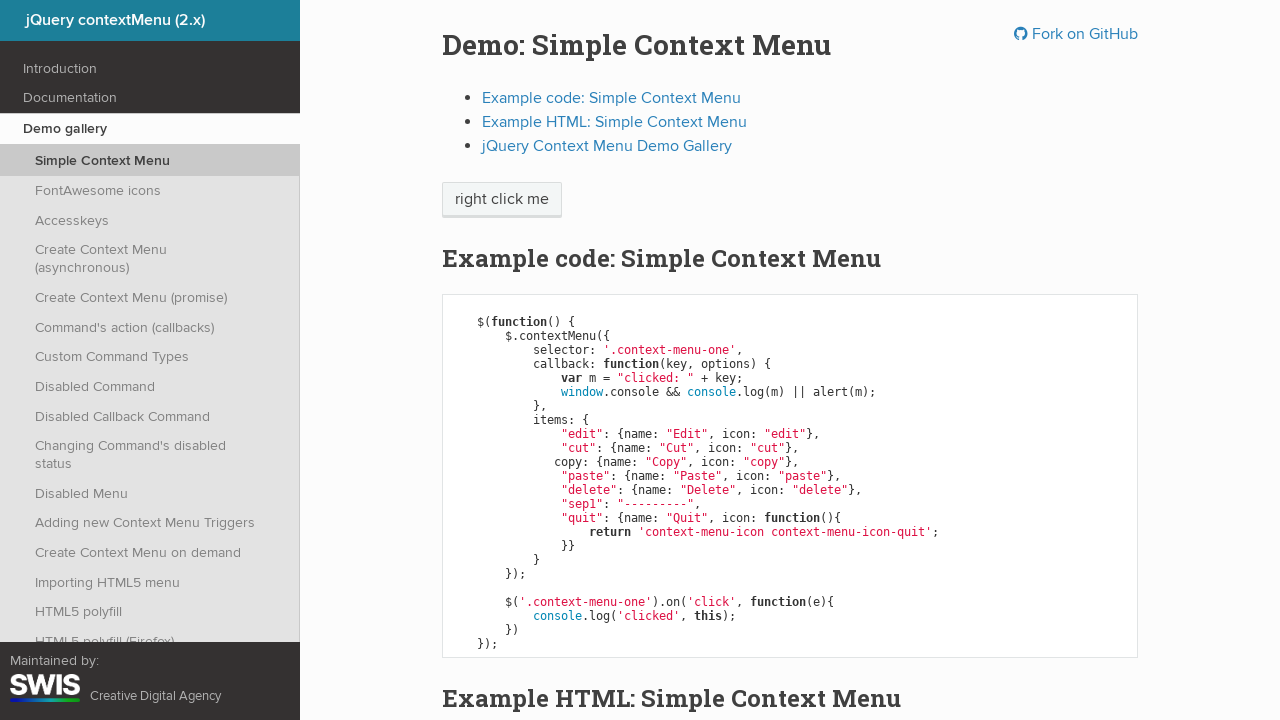

Right-clicked on the target element to open context menu at (502, 200) on xpath=//span[text()='right click me']
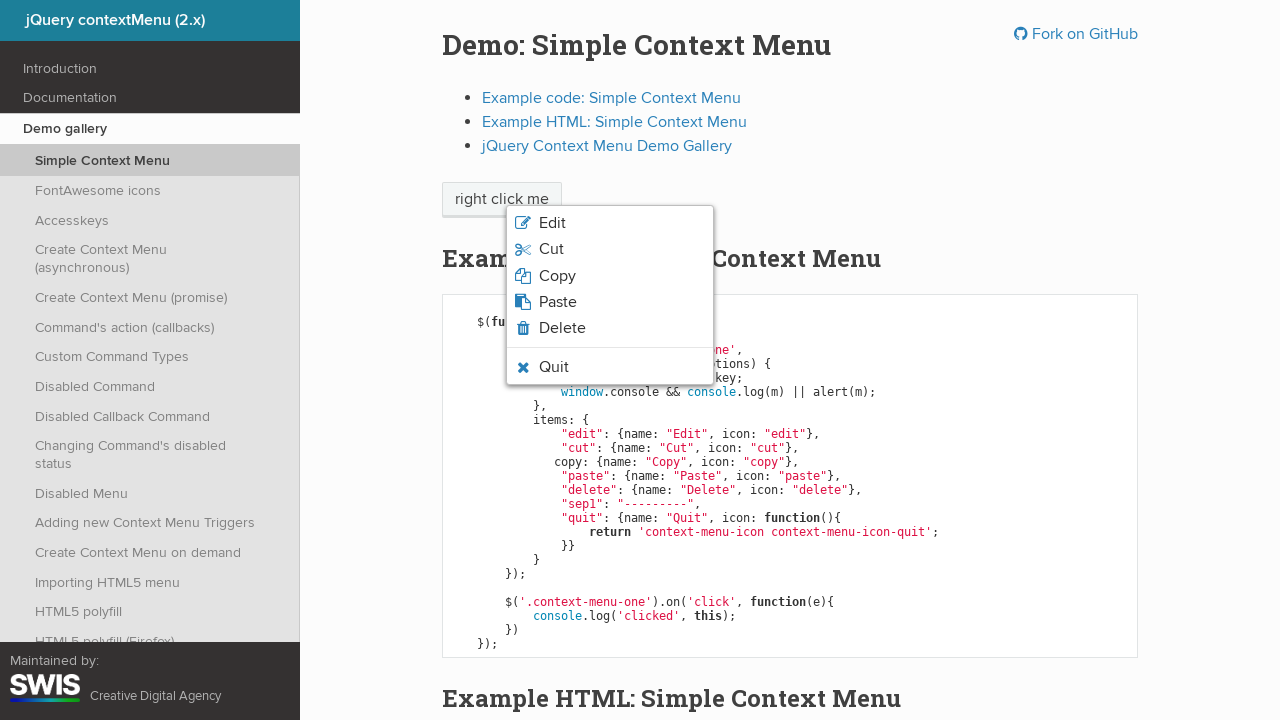

Clicked the 'Edit' option from the context menu at (552, 223) on xpath=//*[text()='Edit']
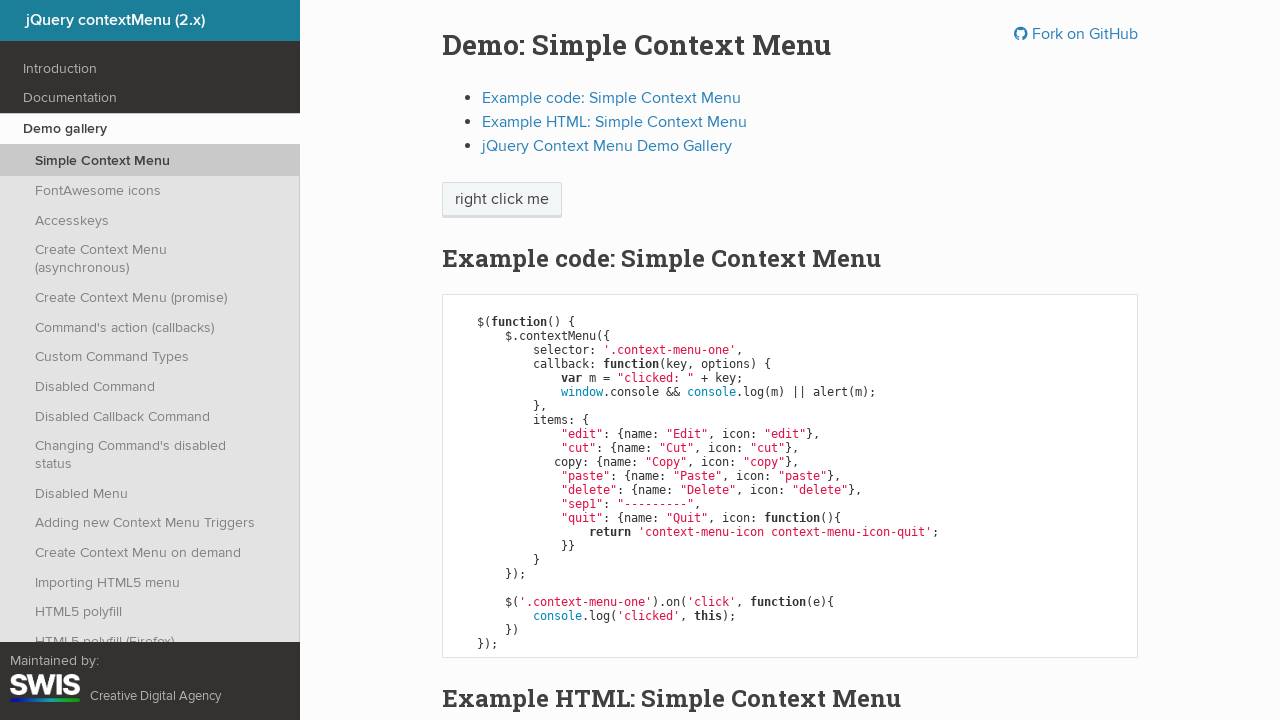

Set up dialog handler to accept any alerts
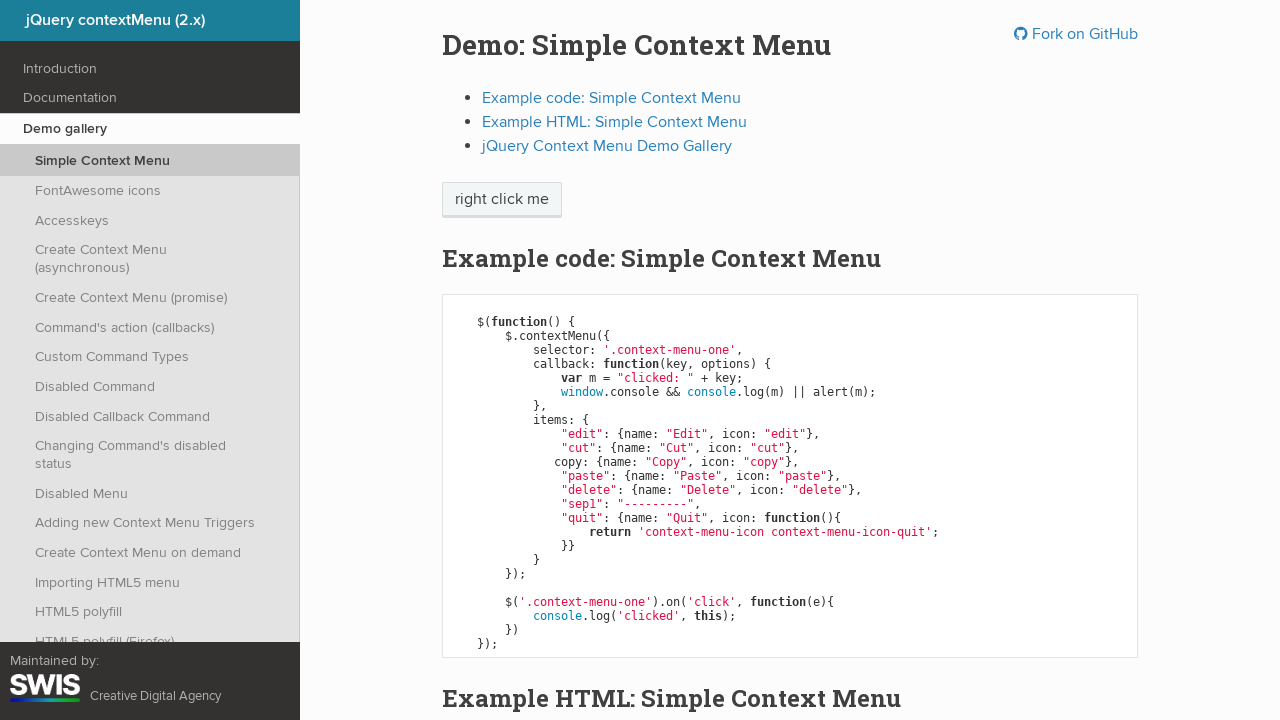

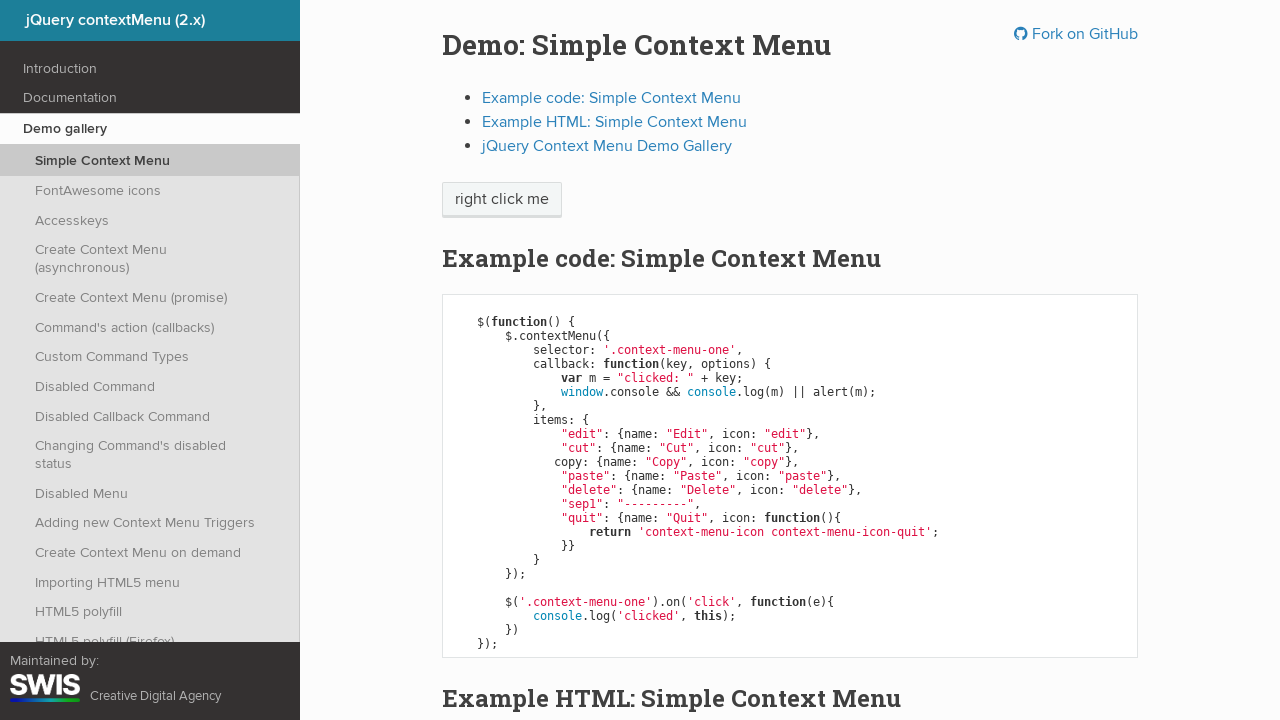